Tests that clicking the login button opens the login modal and verifies the modal is displayed

Starting URL: https://www.demoblaze.com/index.html

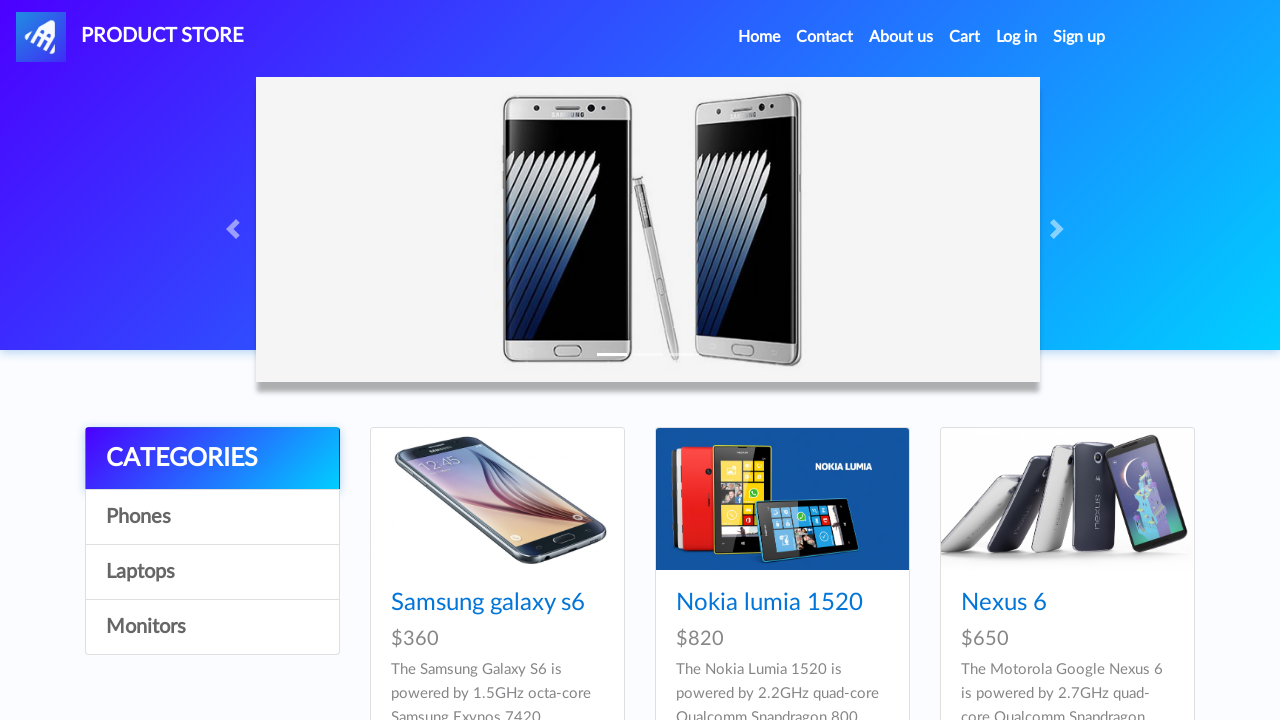

Clicked login button in navigation at (1017, 37) on #login2
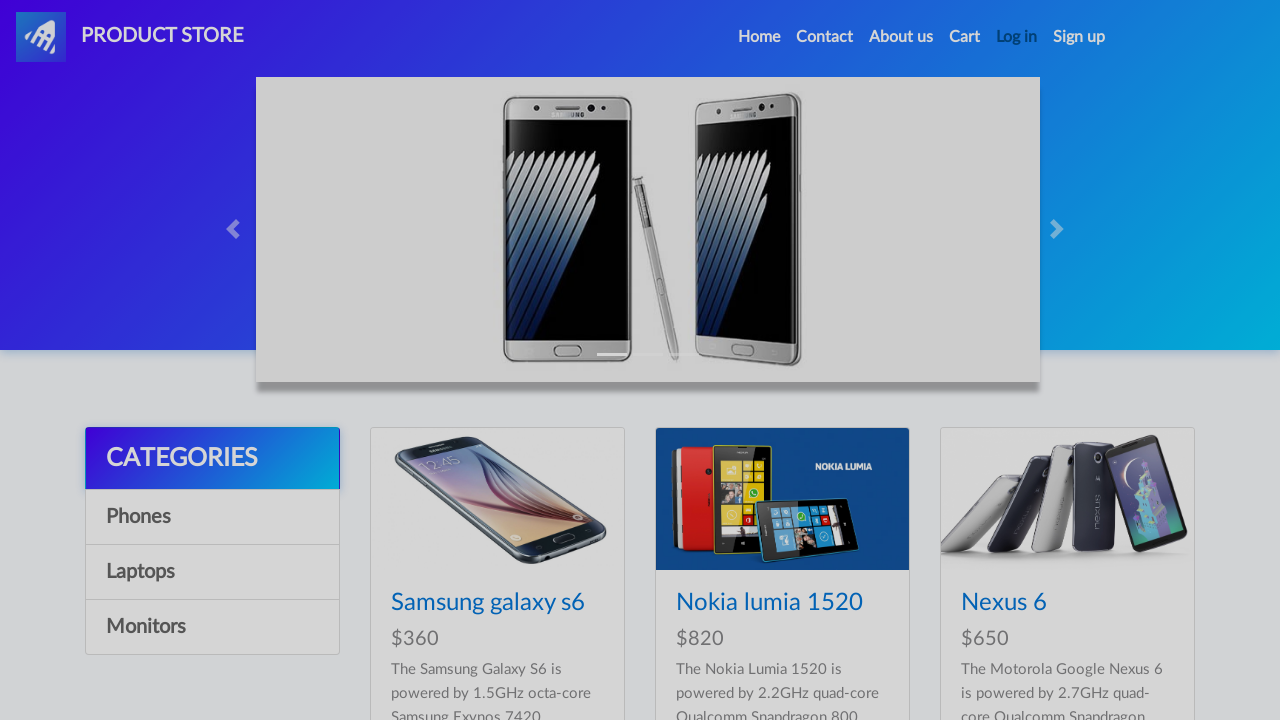

Login modal became visible
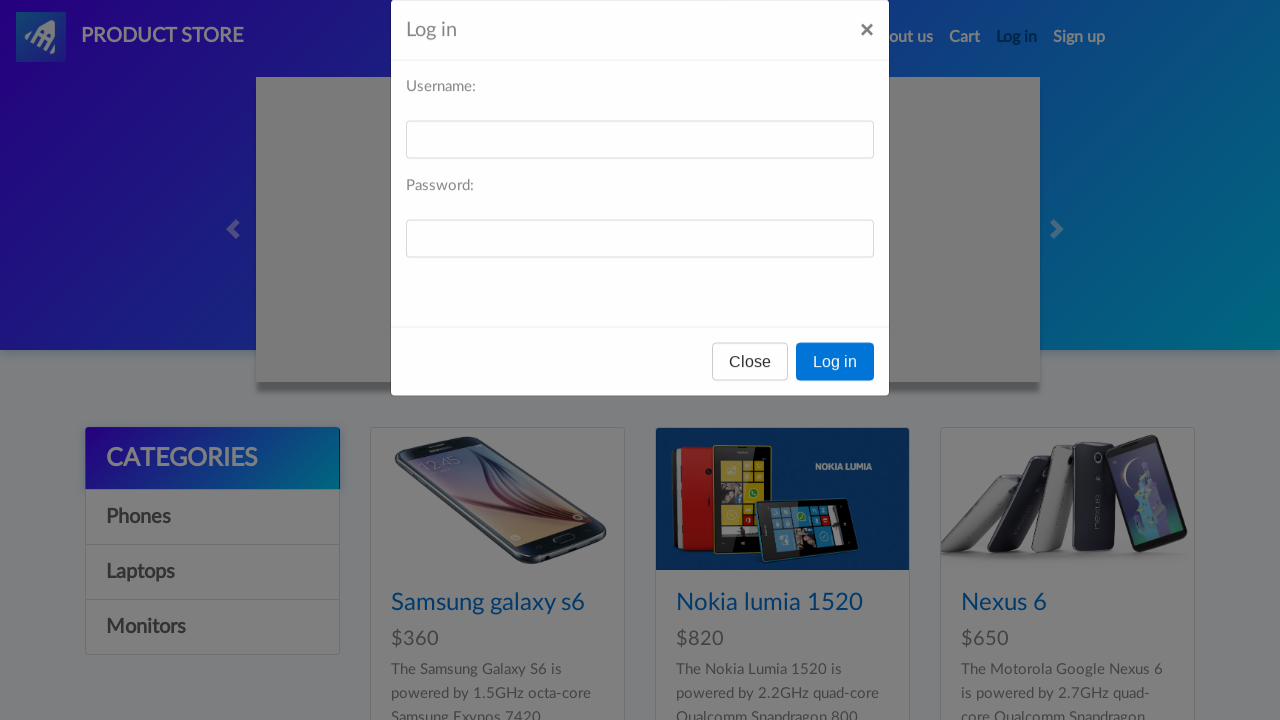

Verified login modal title is displayed
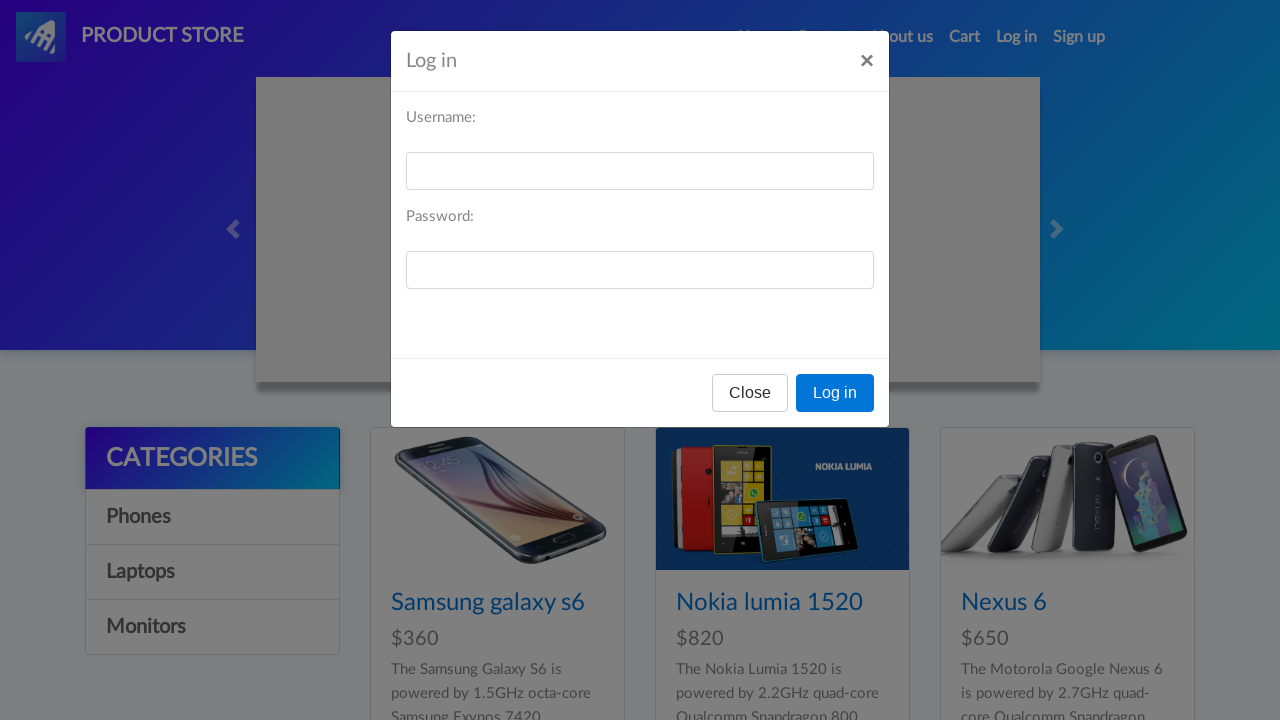

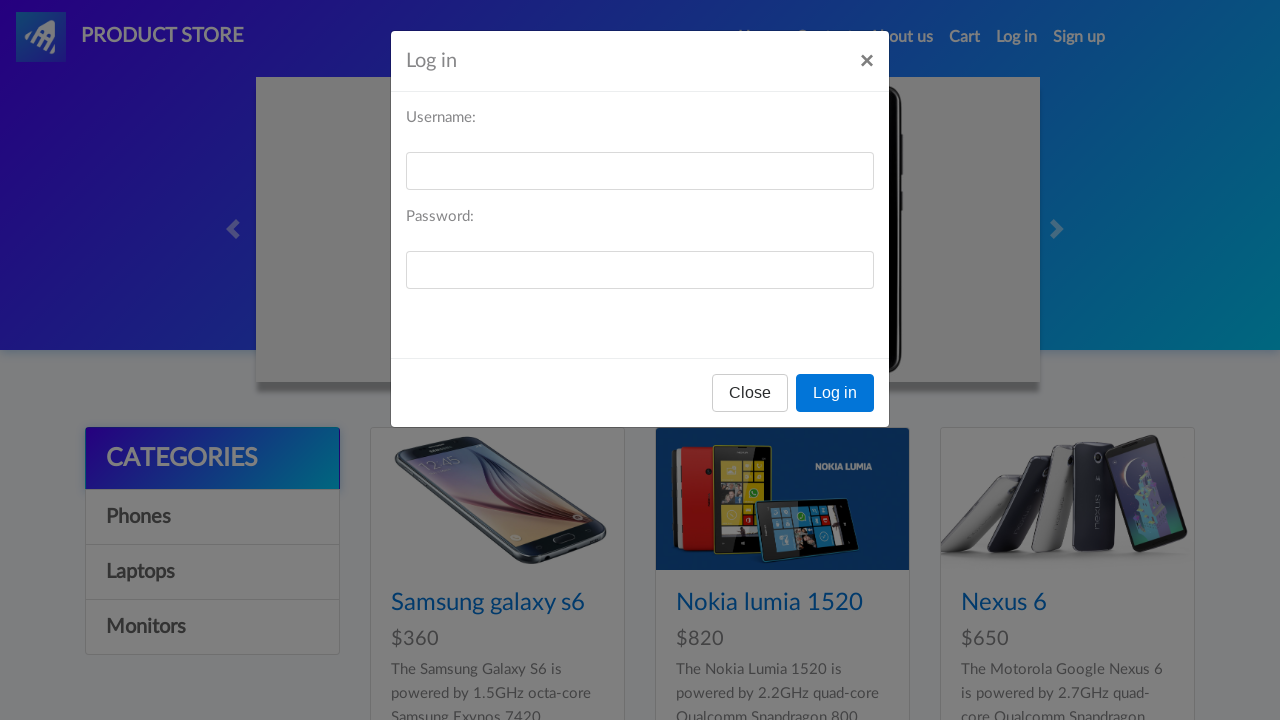